Waits for a price to reach $100, books an item, solves a mathematical problem, and submits the answer

Starting URL: http://suninjuly.github.io/explicit_wait2.html

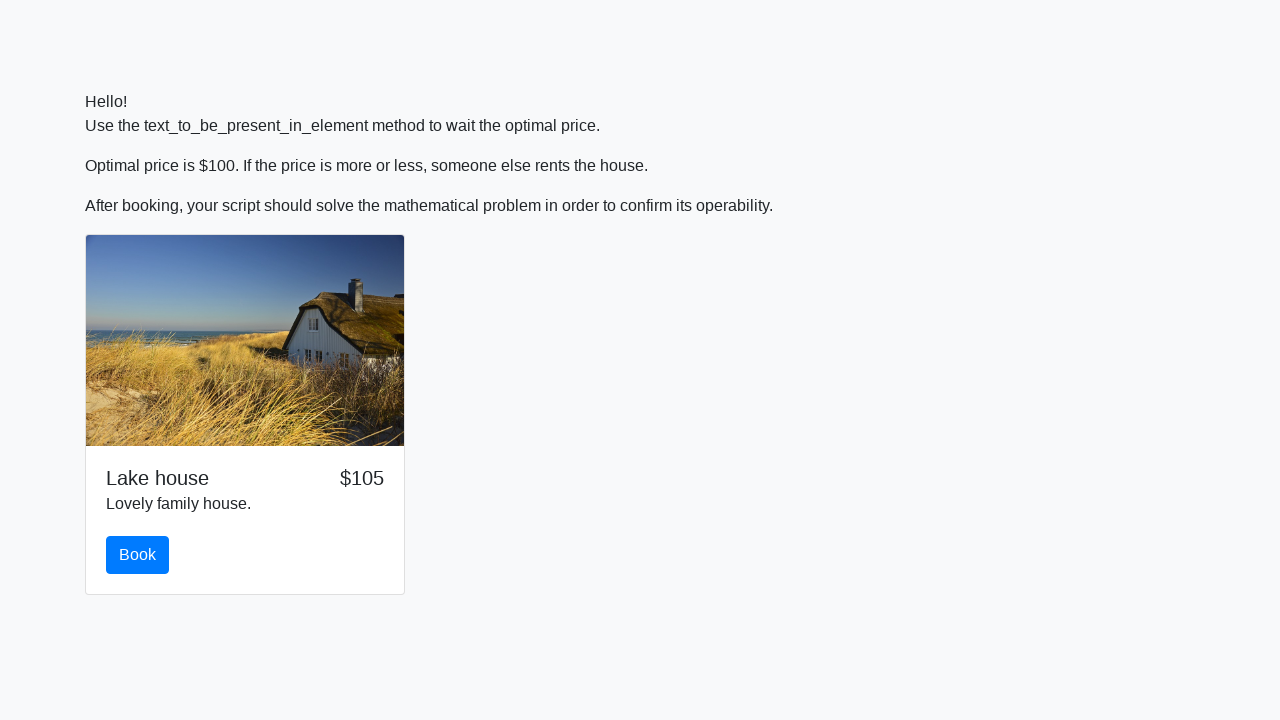

Waited for price to reach $100
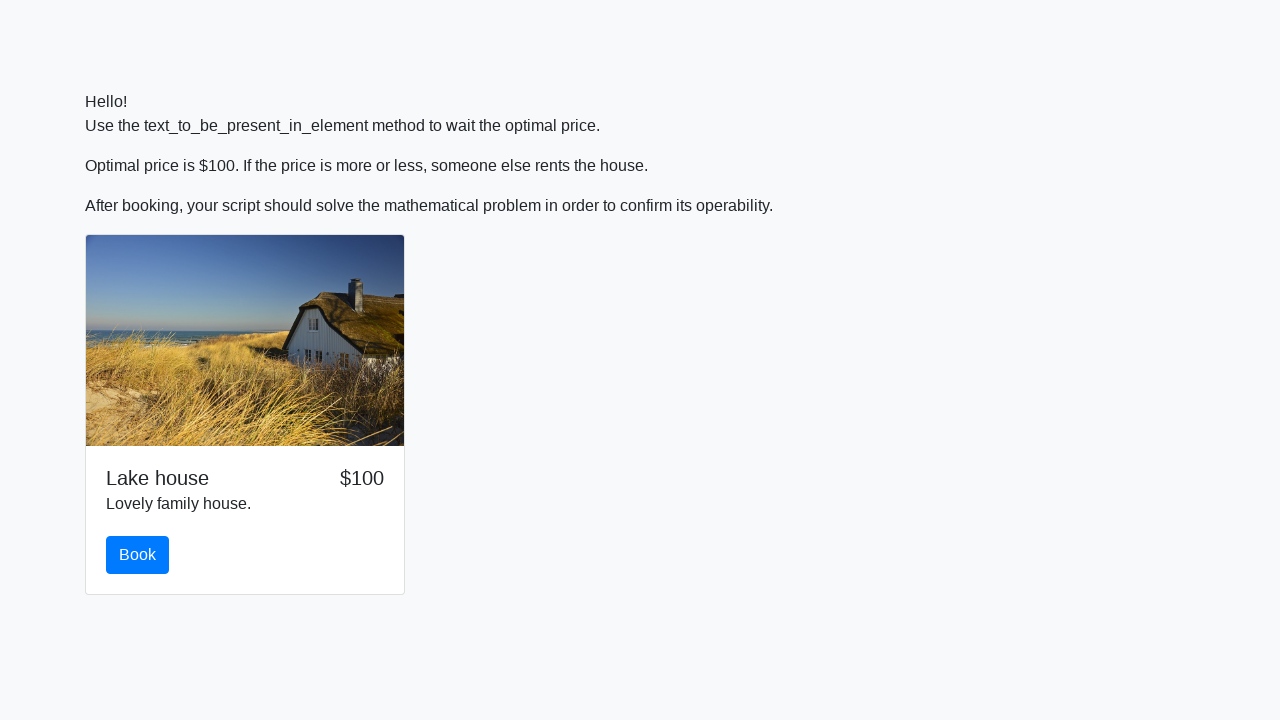

Clicked the book button at (138, 555) on button#book
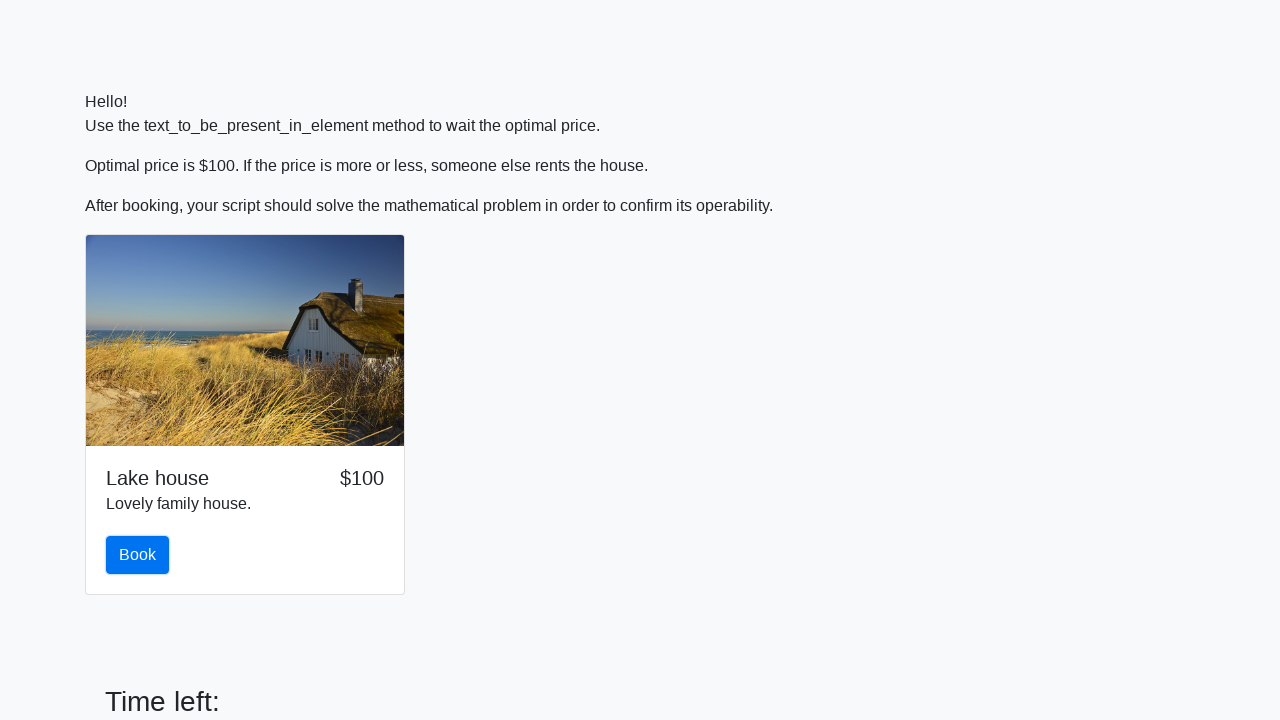

Retrieved value from input_value element
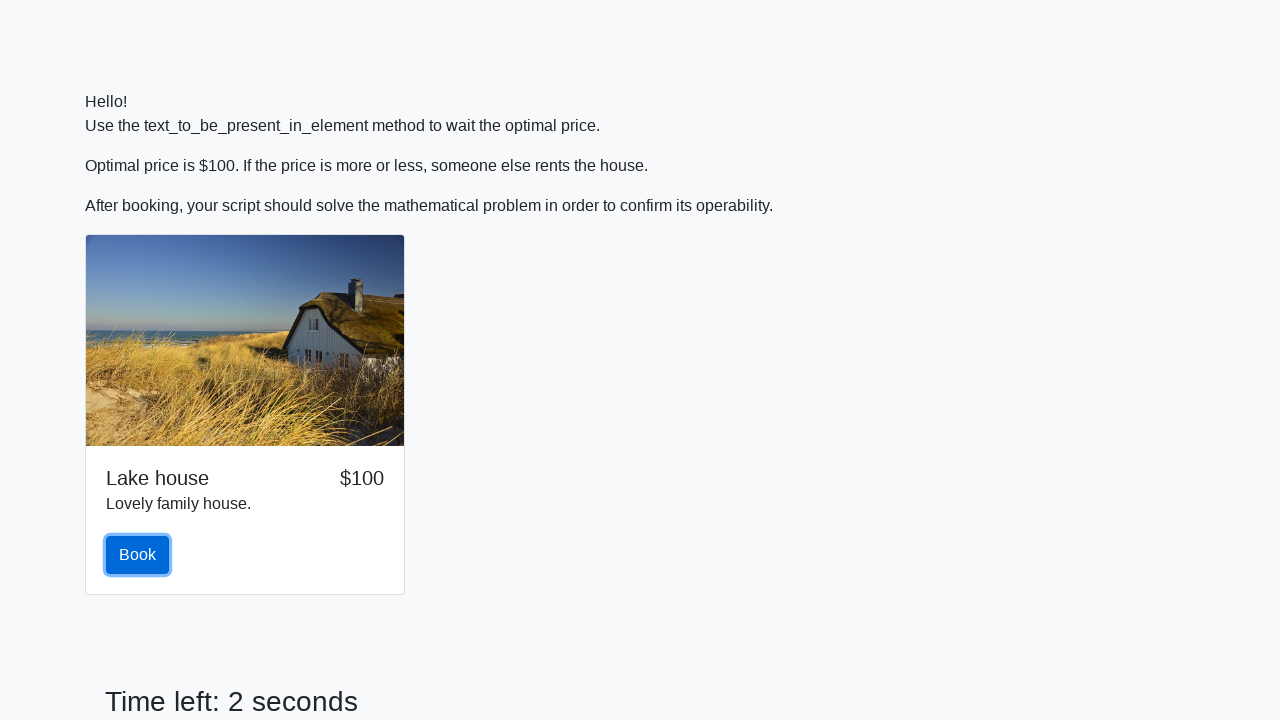

Calculated mathematical result: -0.2974859624134128
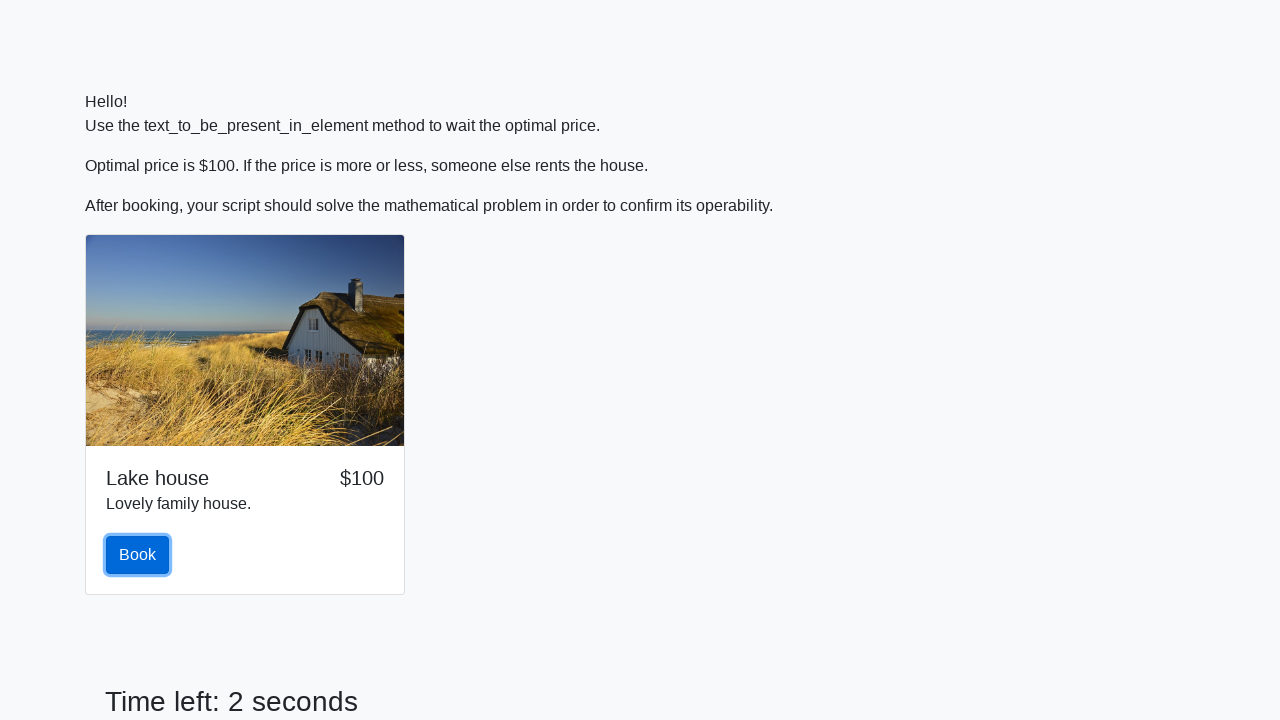

Filled in the answer field with calculated result on input#answer
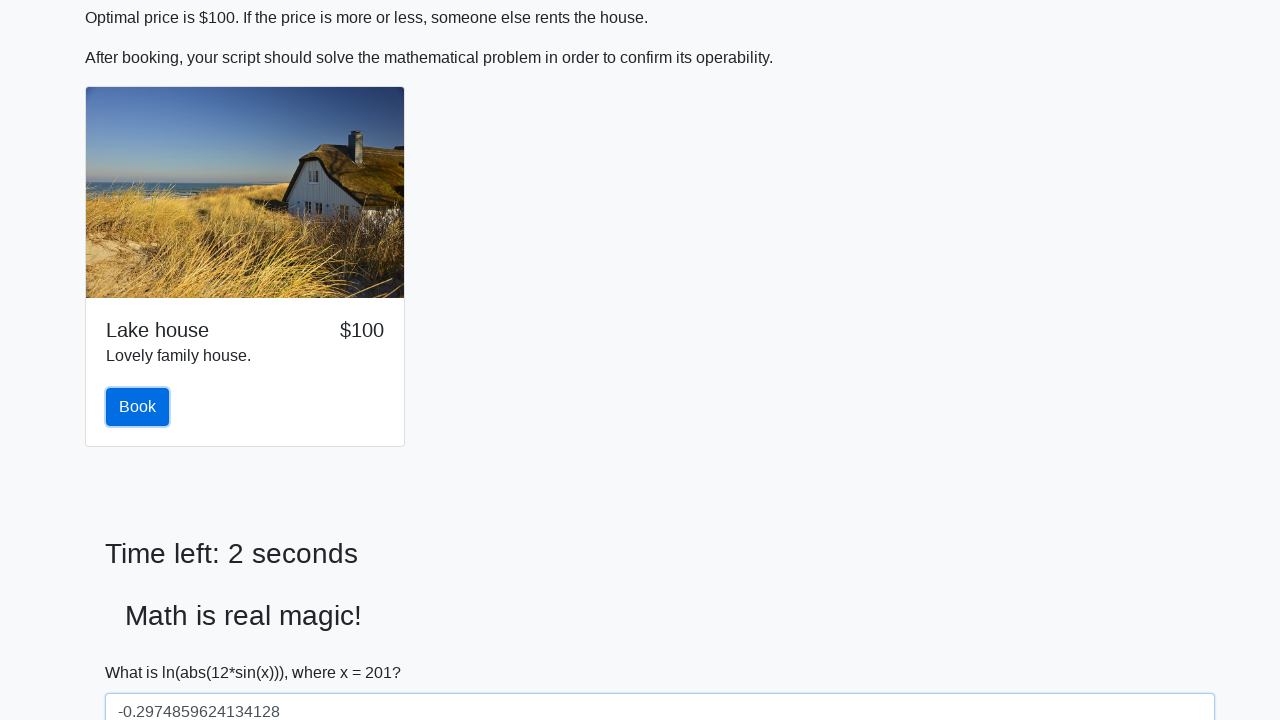

Clicked submit button at (143, 651) on button[type="submit"].btn
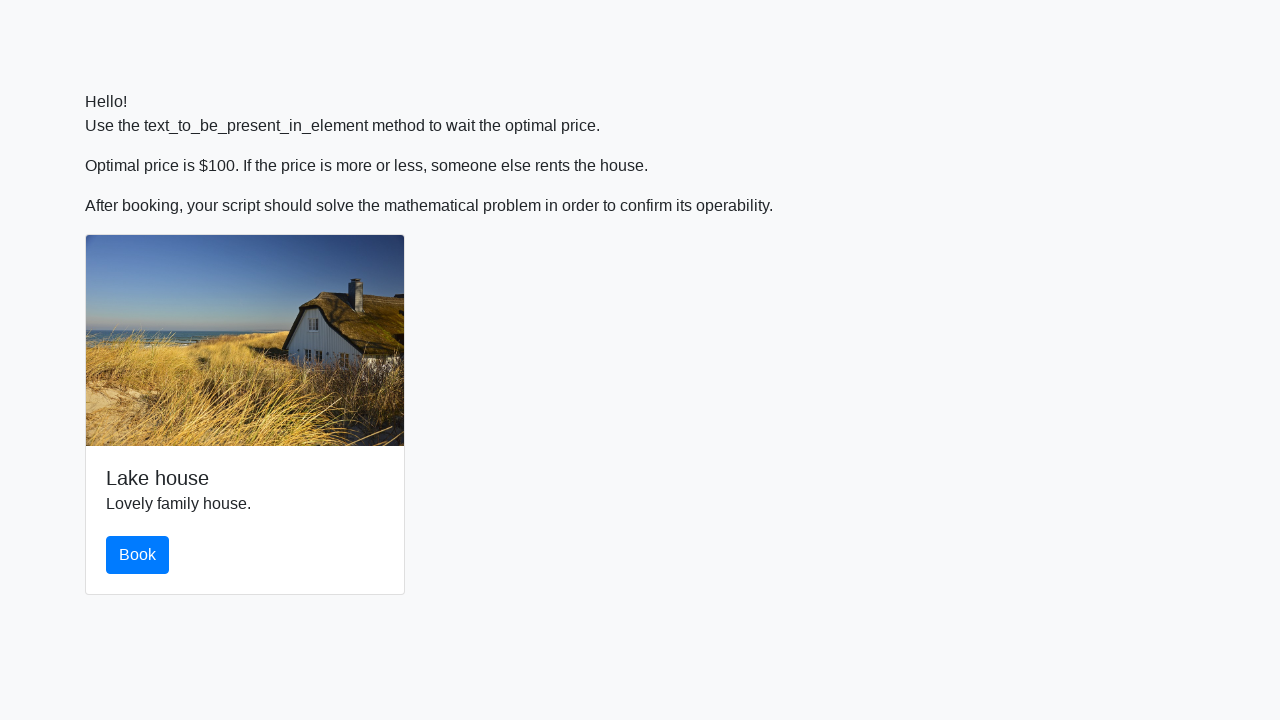

Set up alert handler to accept dialogs
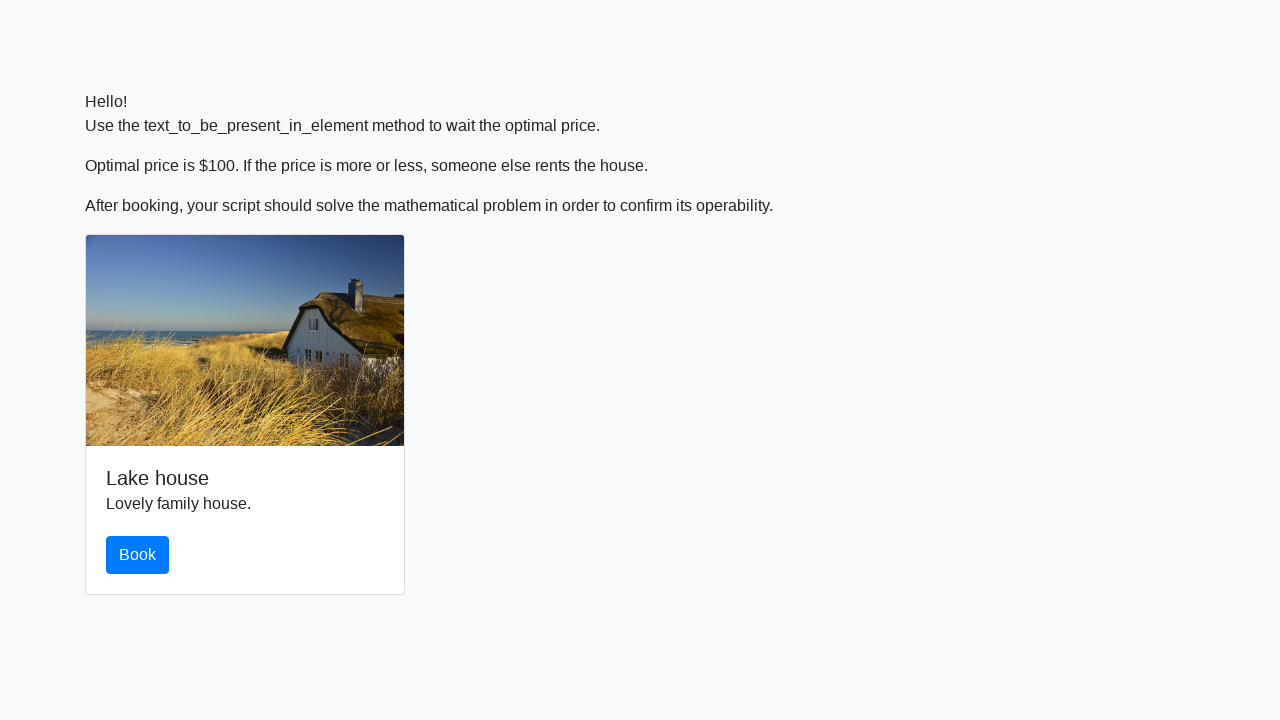

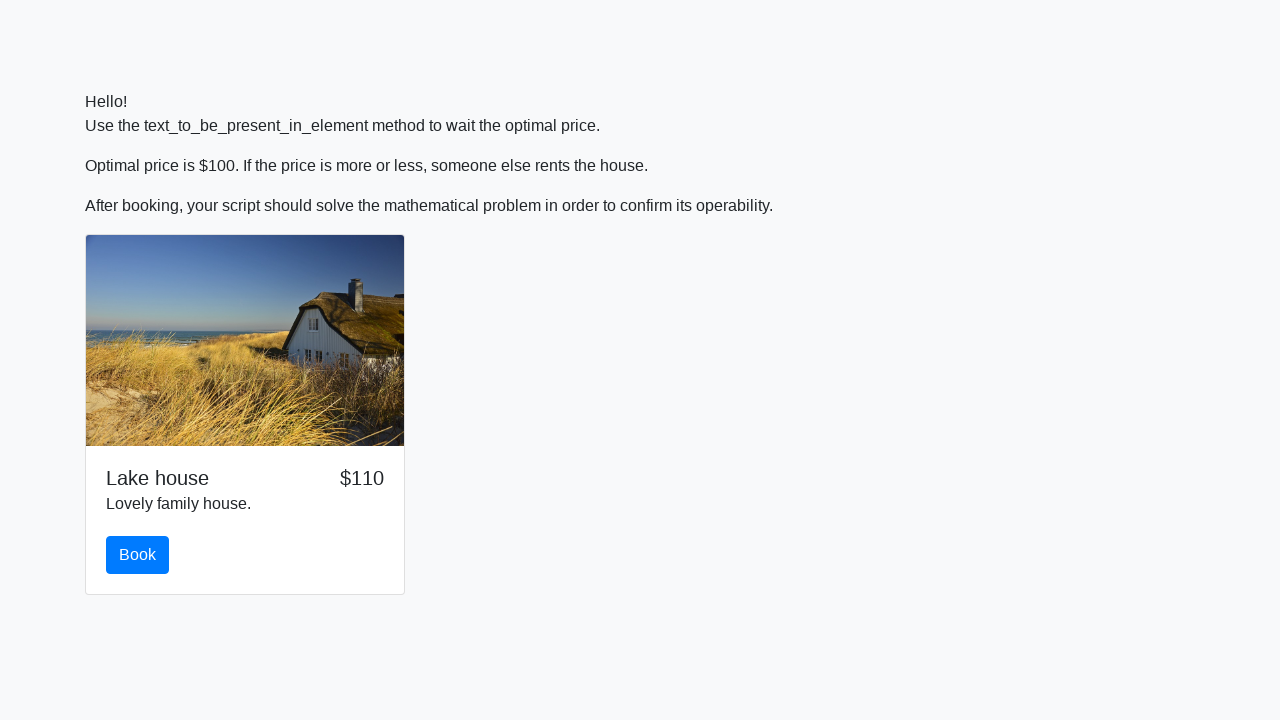